Navigates to the hovers page and interacts with figure elements on the page

Starting URL: https://the-internet.herokuapp.com/hovers

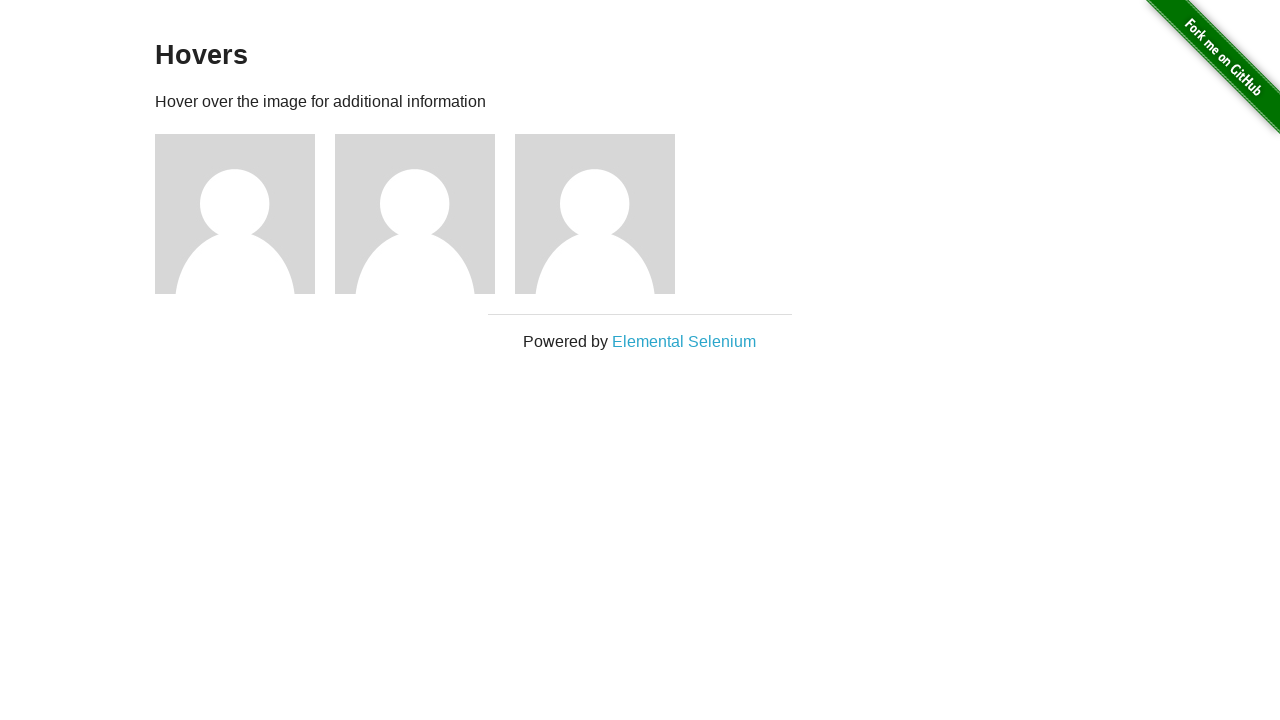

Figure elements became visible on hovers page
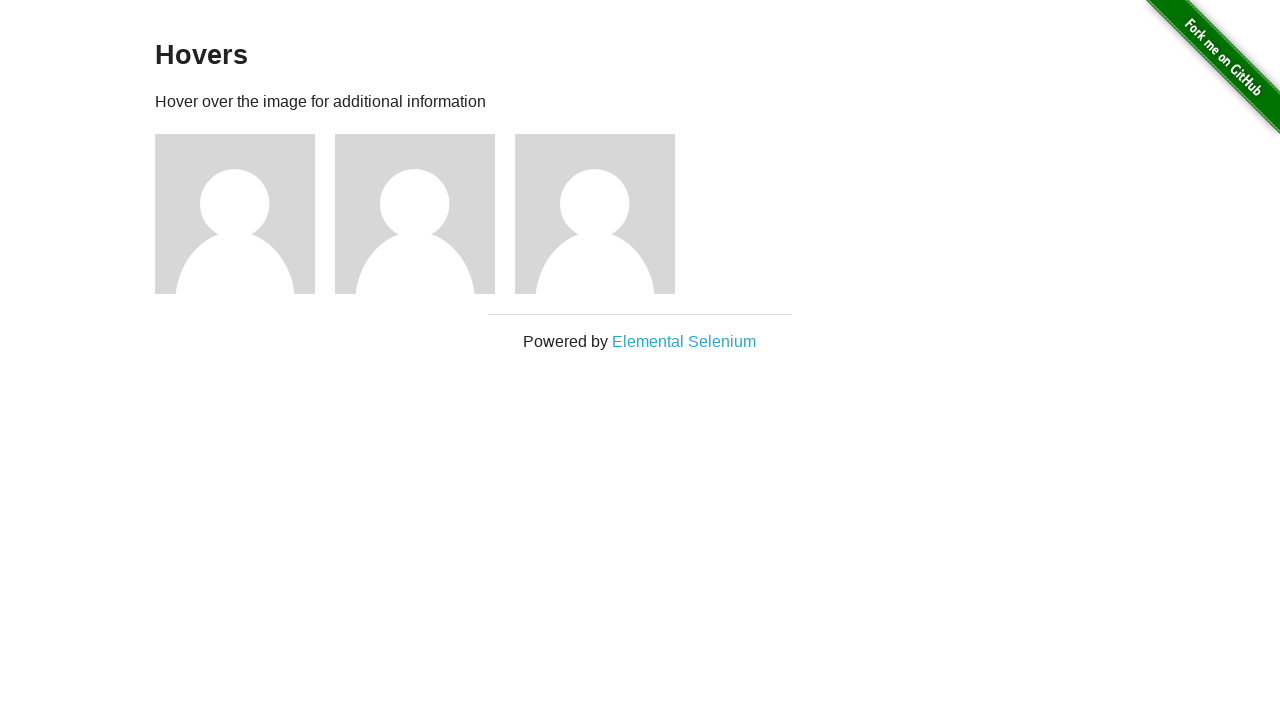

Hovered over figure element to reveal hidden content at (245, 214) on .figure >> nth=0
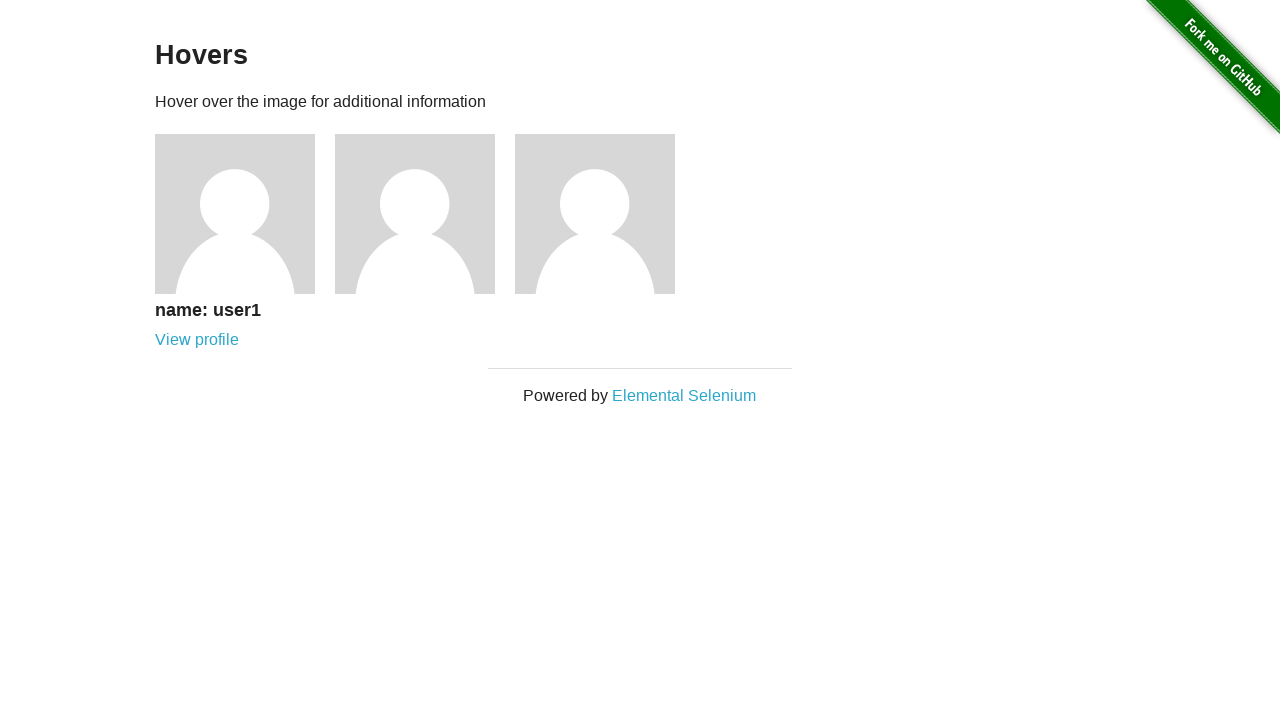

Waited 500ms to see hover effect
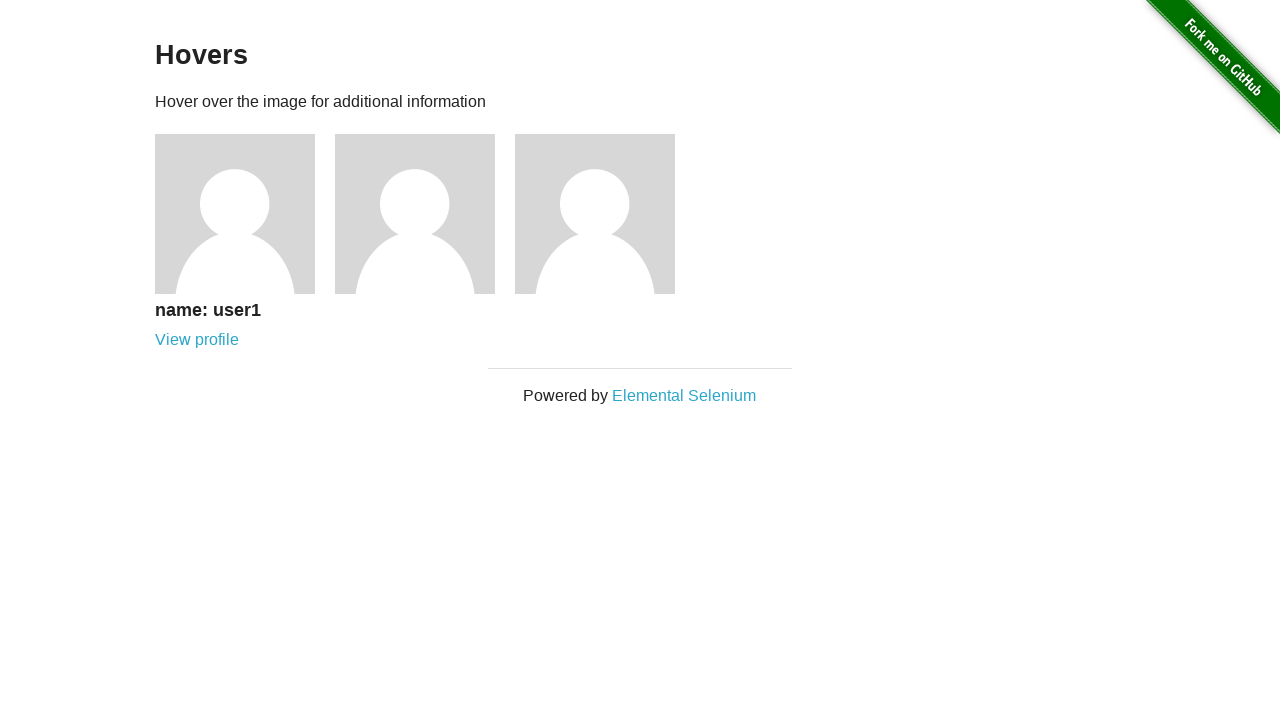

Hovered over figure element to reveal hidden content at (425, 214) on .figure >> nth=1
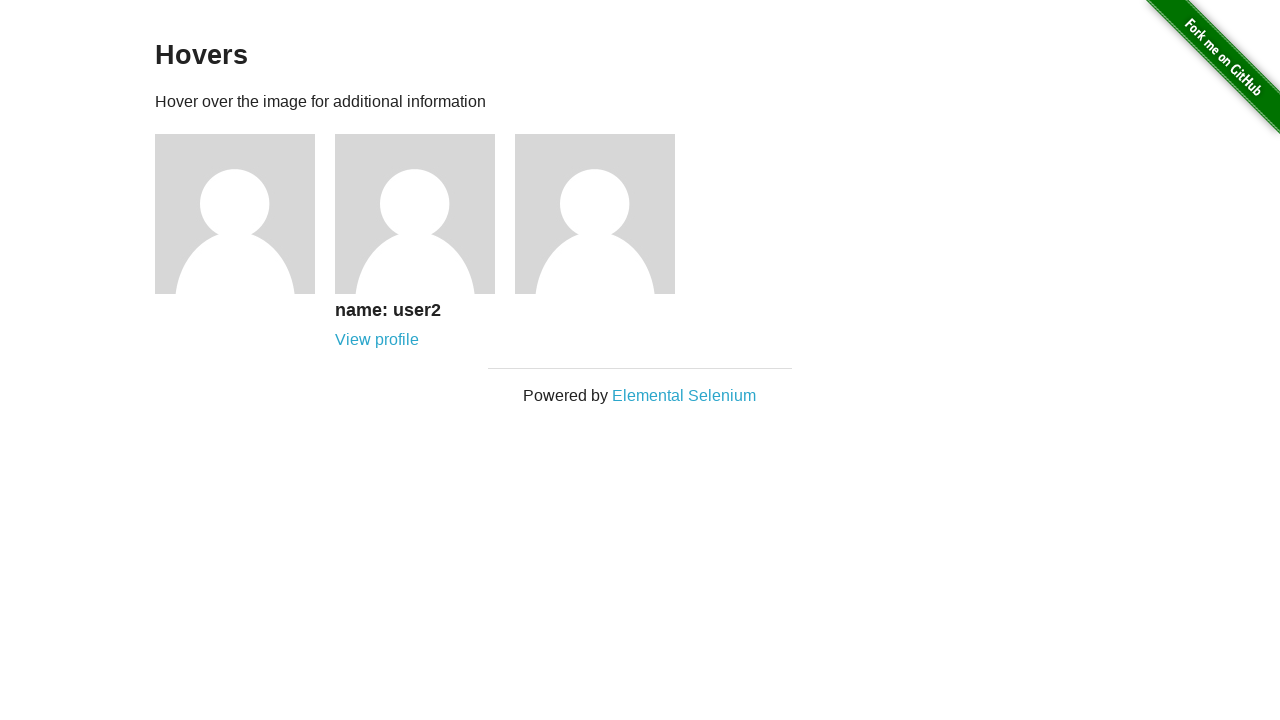

Waited 500ms to see hover effect
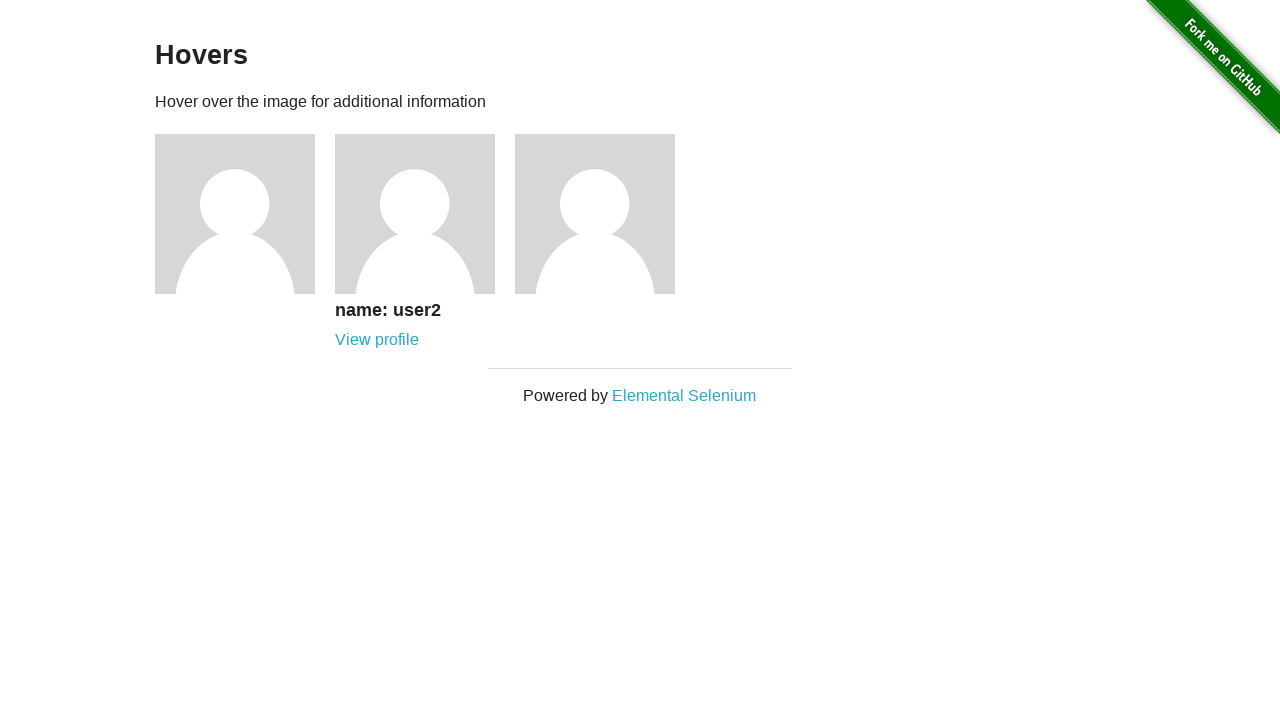

Hovered over figure element to reveal hidden content at (605, 214) on .figure >> nth=2
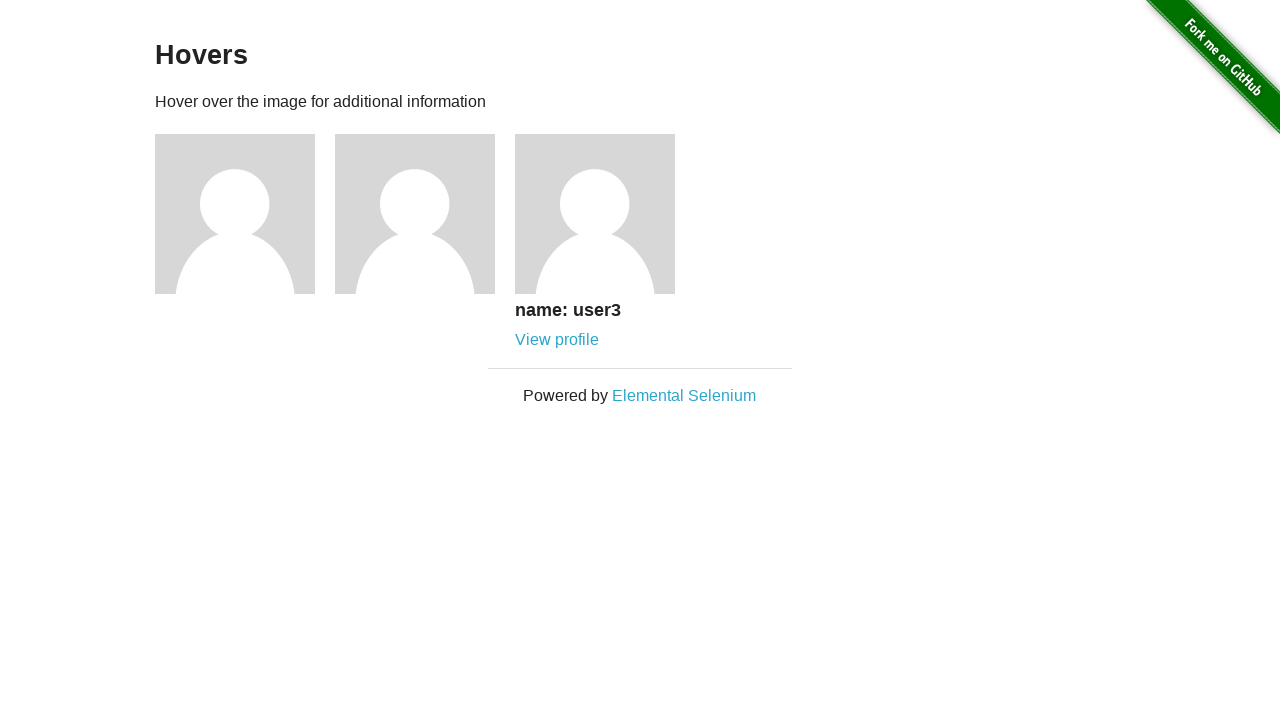

Waited 500ms to see hover effect
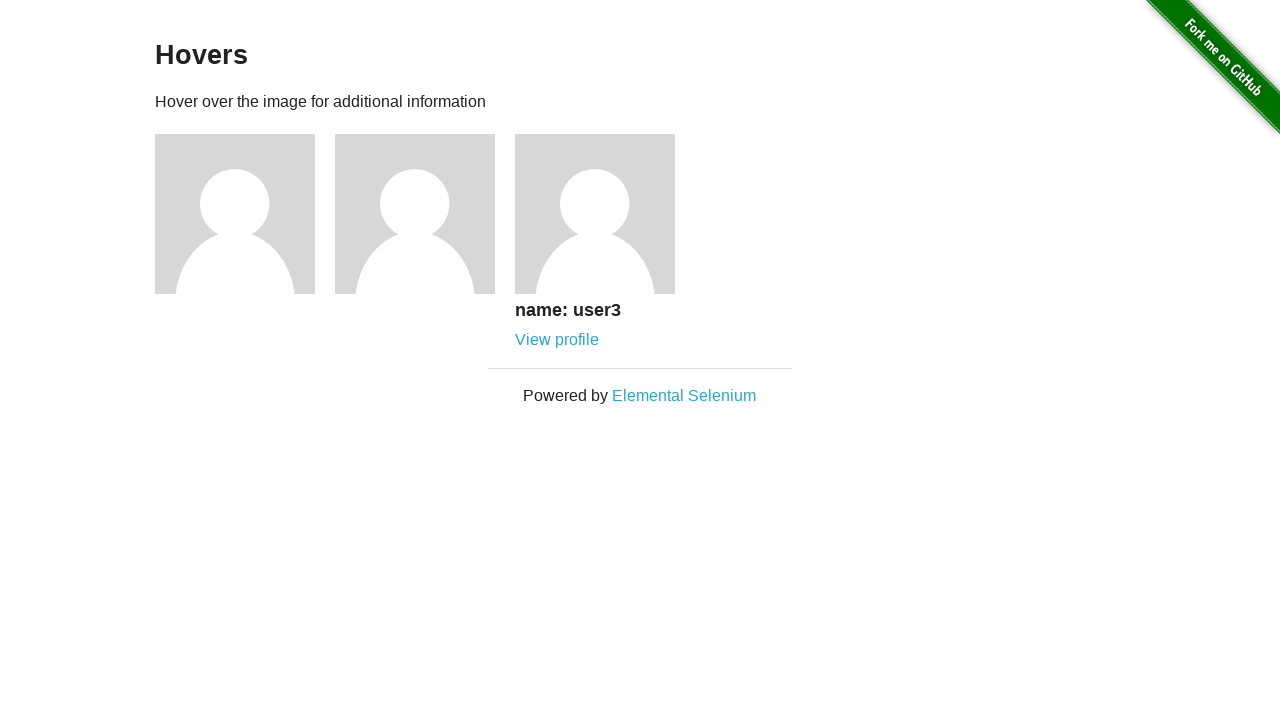

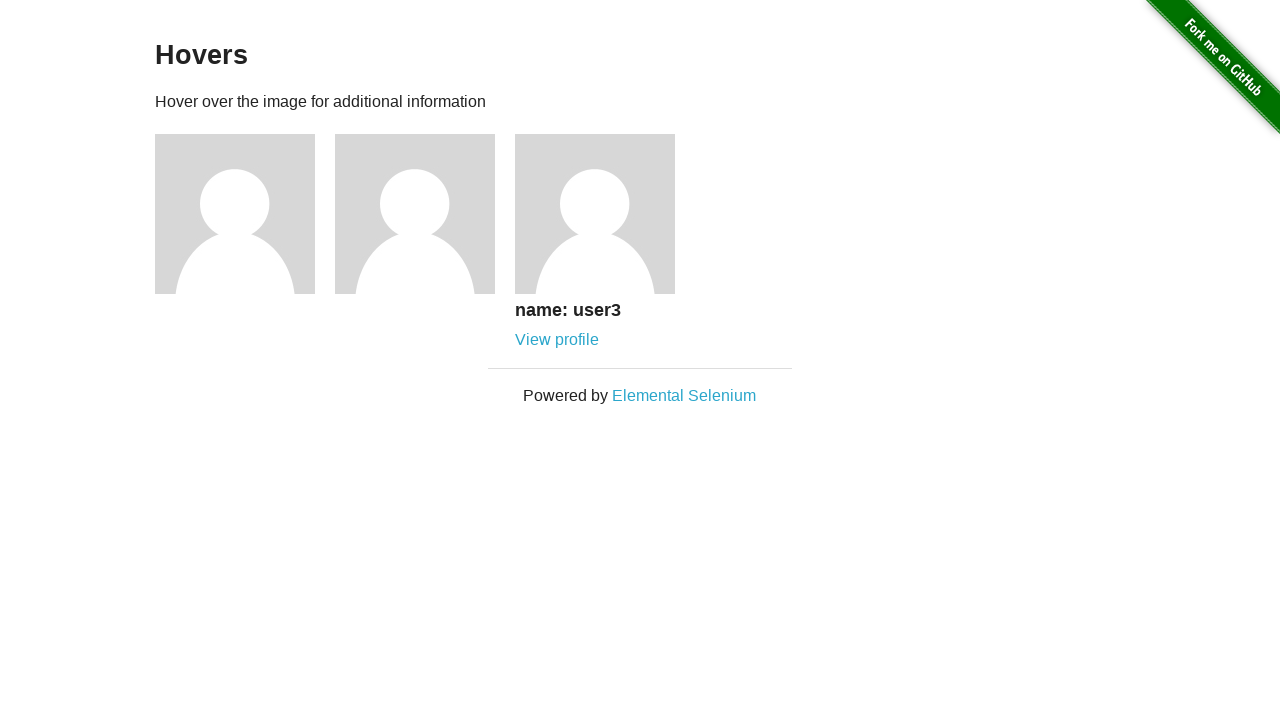